Tests drag and drop functionality on jQuery UI demo page by dragging an element and dropping it onto a target area

Starting URL: https://jqueryui.com/droppable/

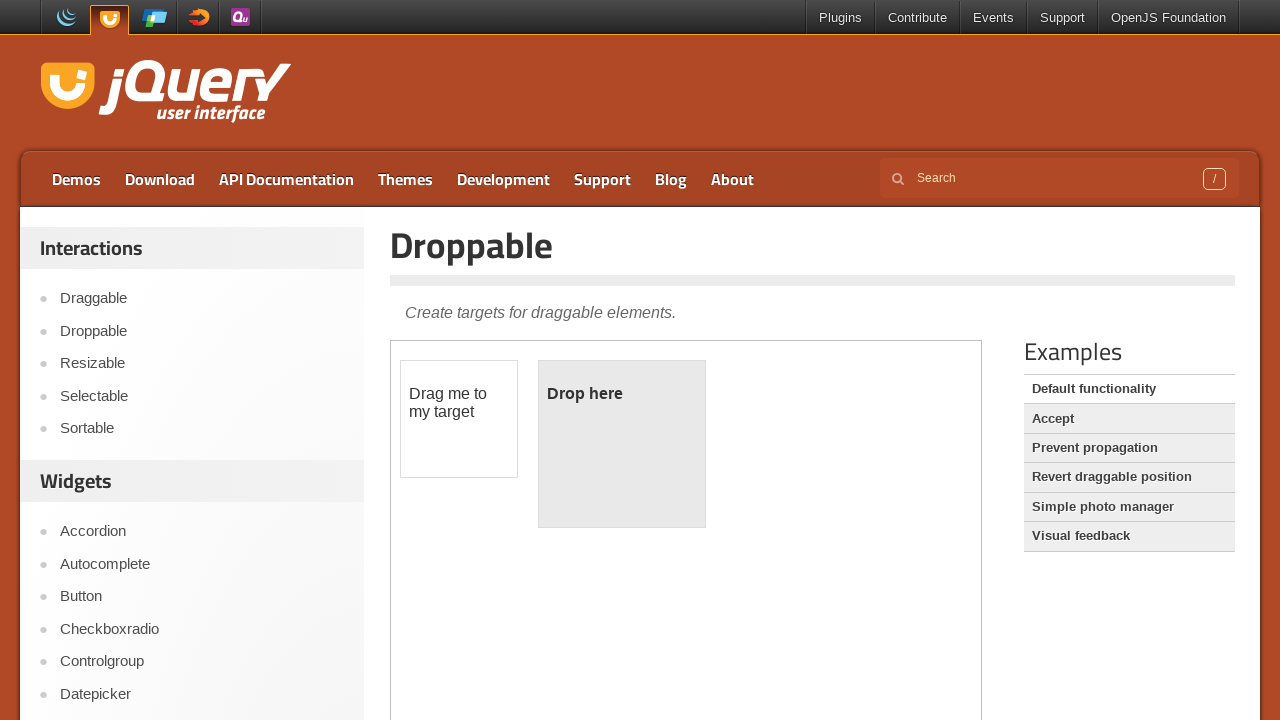

Located the iframe containing the drag and drop demo
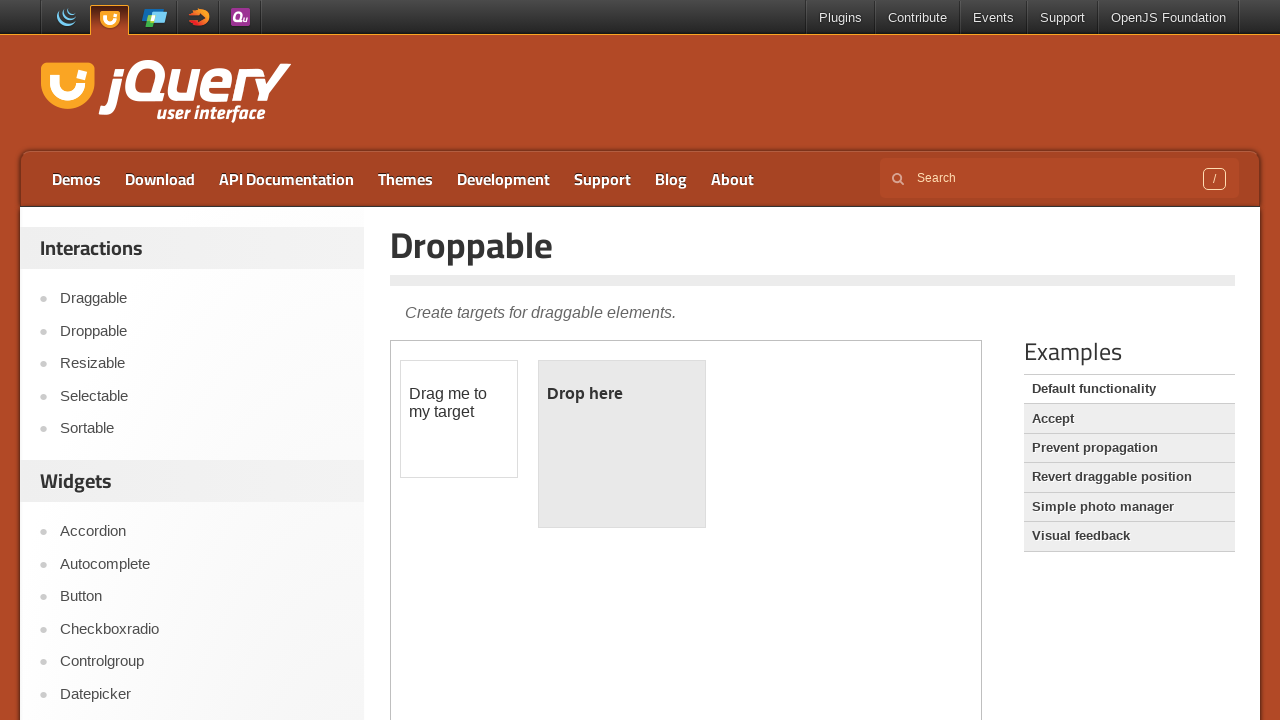

Located the draggable element
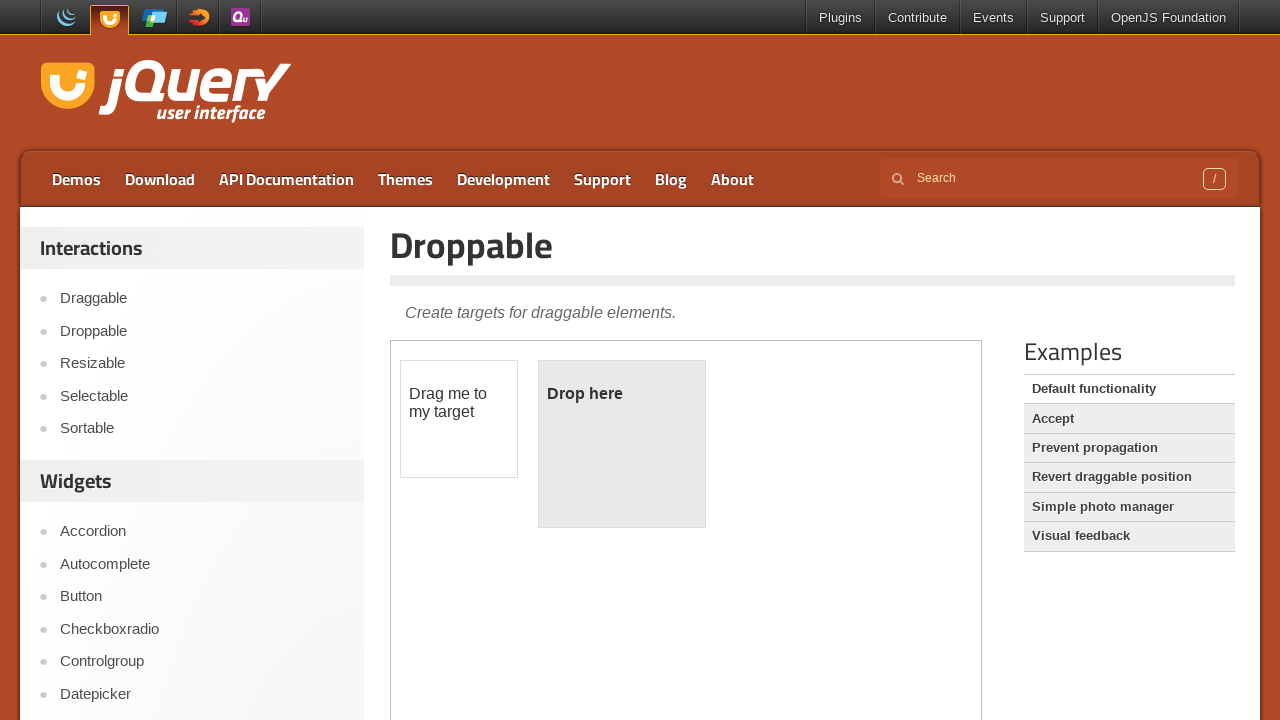

Located the droppable target element
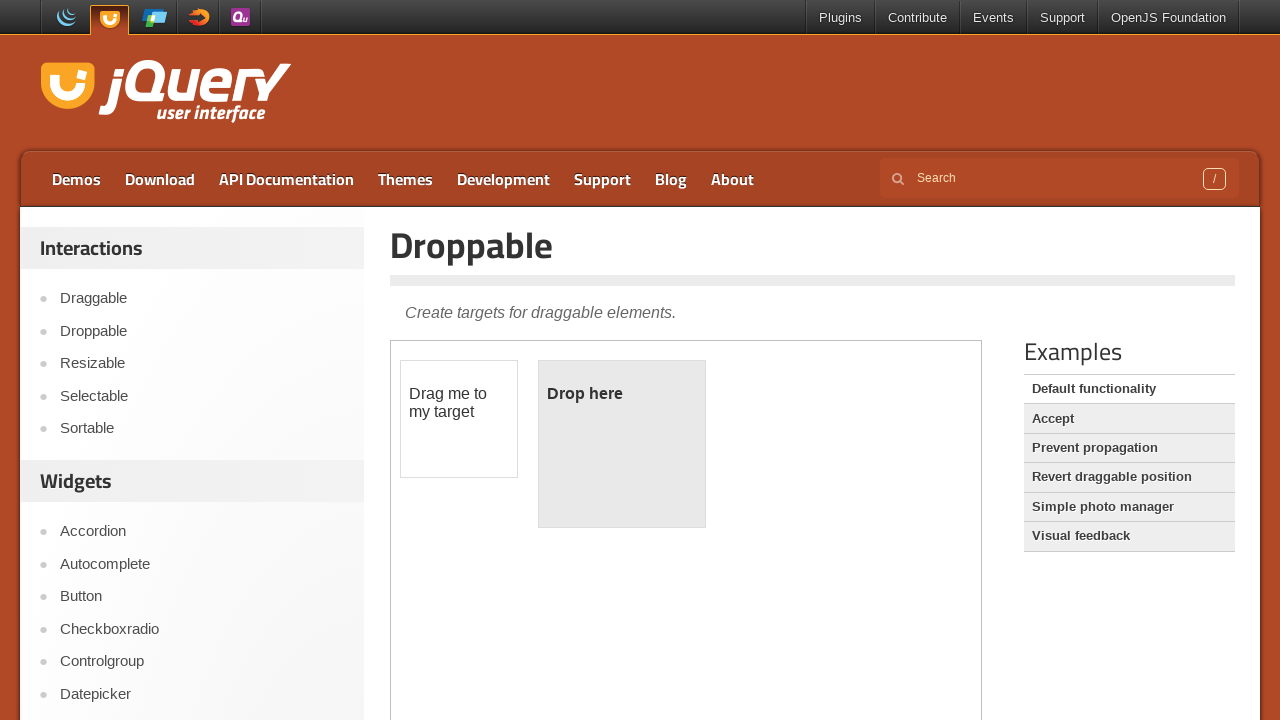

Dragged the draggable element onto the droppable target at (622, 444)
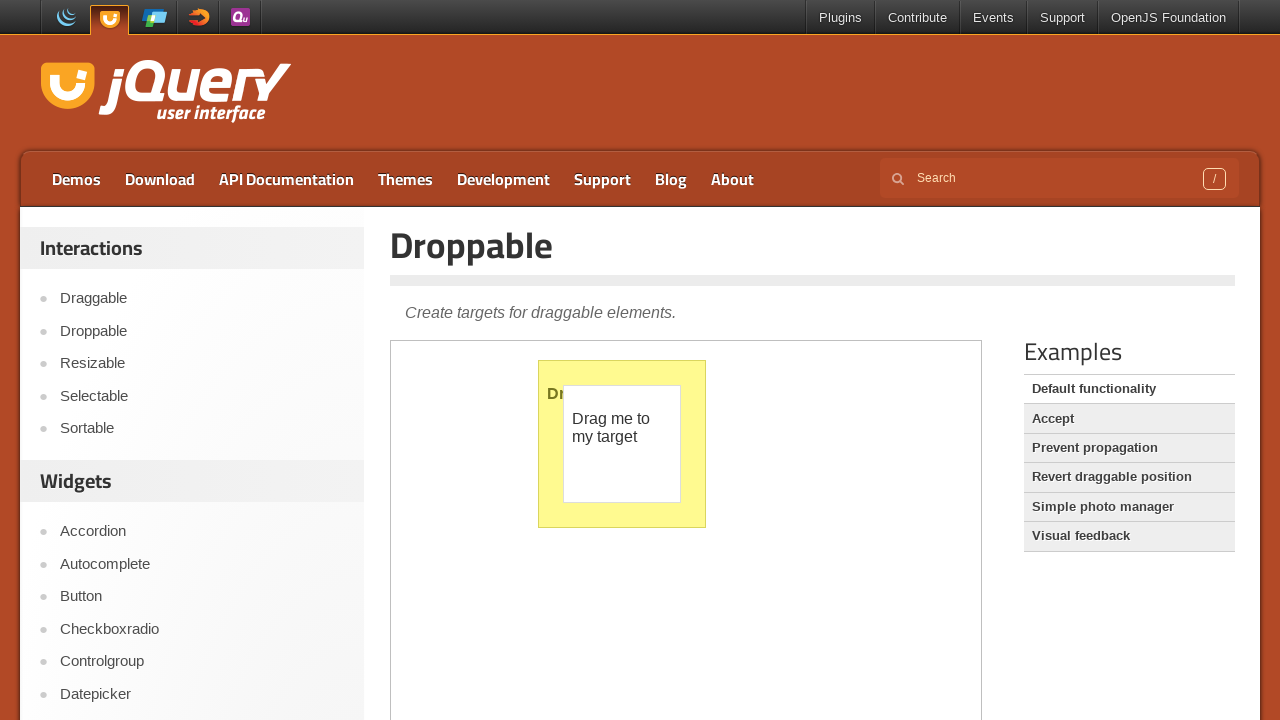

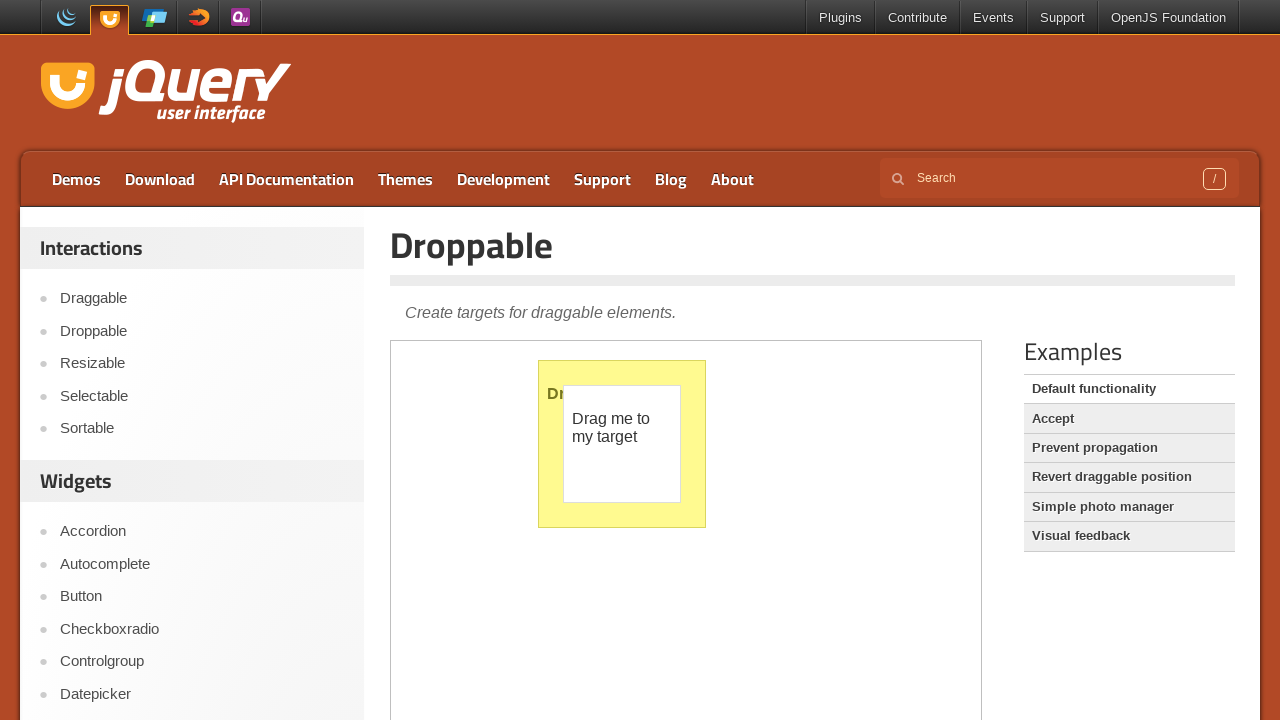